Tests different types of JavaScript alerts including simple alert, confirmation dialog, and prompt dialog by accepting, dismissing, and entering text

Starting URL: https://demo.automationtesting.in/Alerts.html

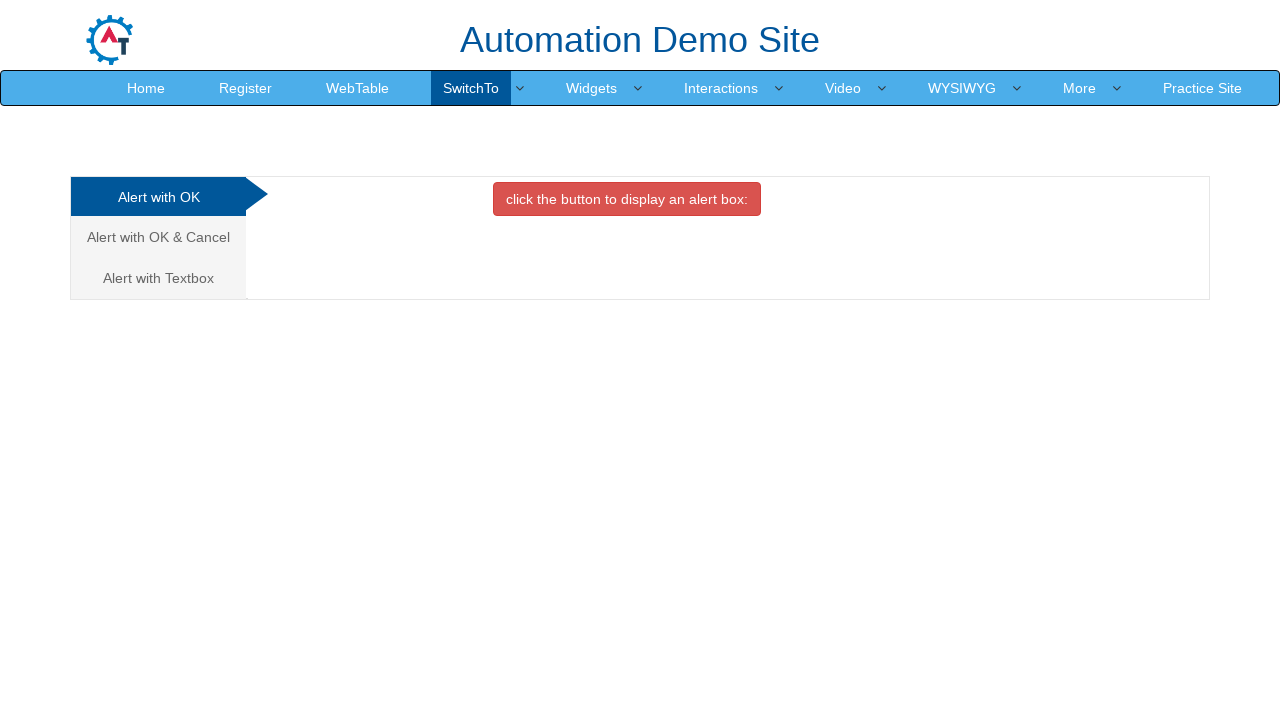

Clicked on first tab (Simple Alert) at (158, 197) on xpath=/html/body/div[1]/div/div/div/div[1]/ul/li[1]/a
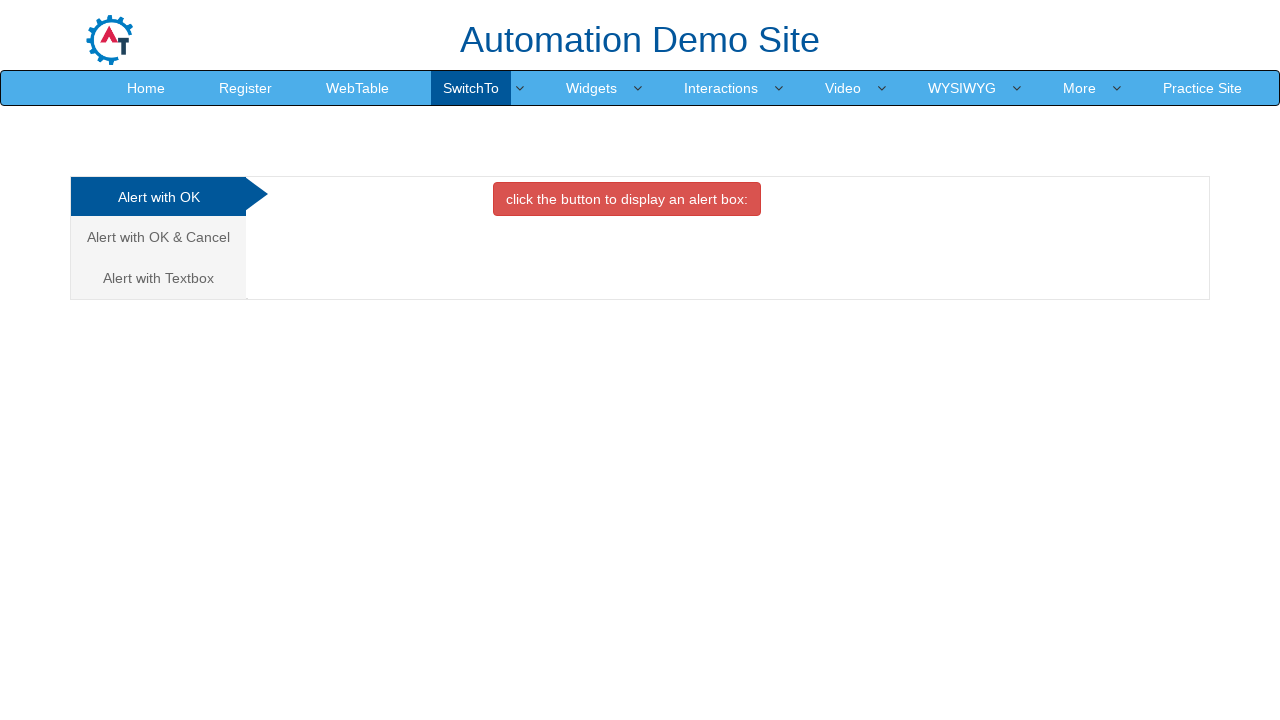

Clicked button to trigger simple alert at (627, 199) on //*[@id="OKTab"]/button
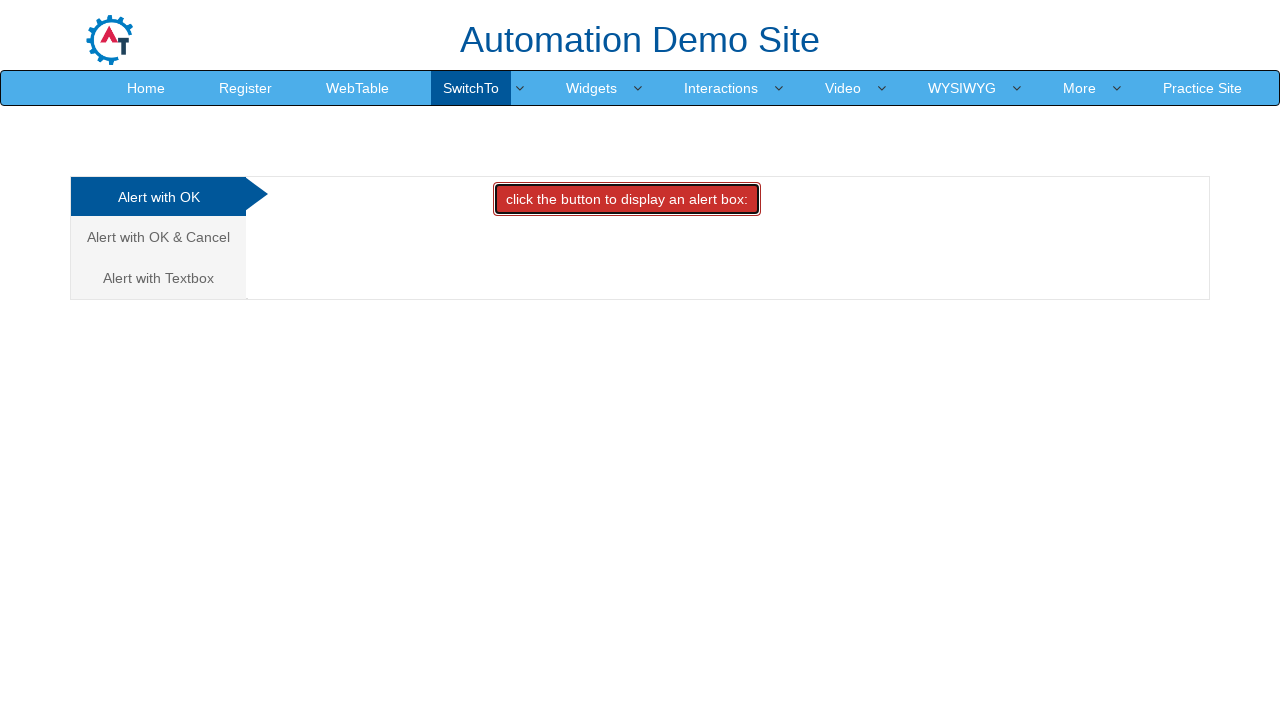

Accepted simple alert dialog
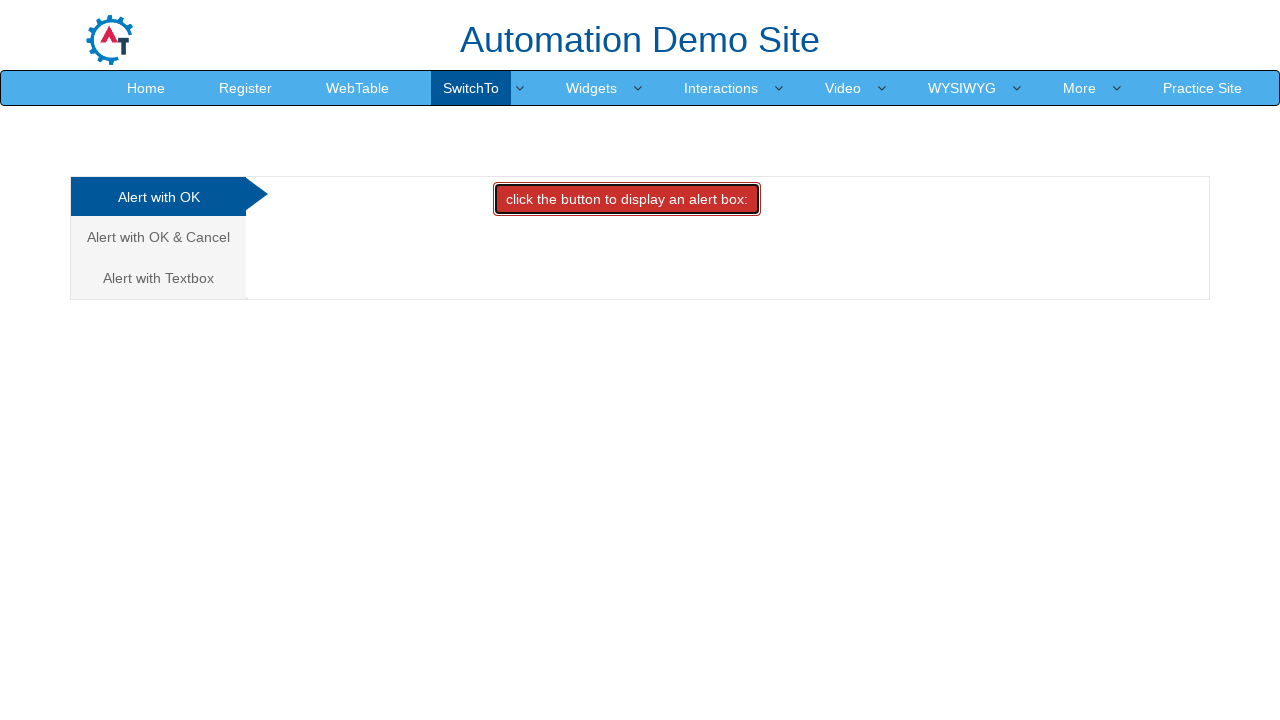

Clicked on second tab (Confirmation Alert) at (158, 237) on xpath=/html/body/div[1]/div/div/div/div[1]/ul/li[2]/a
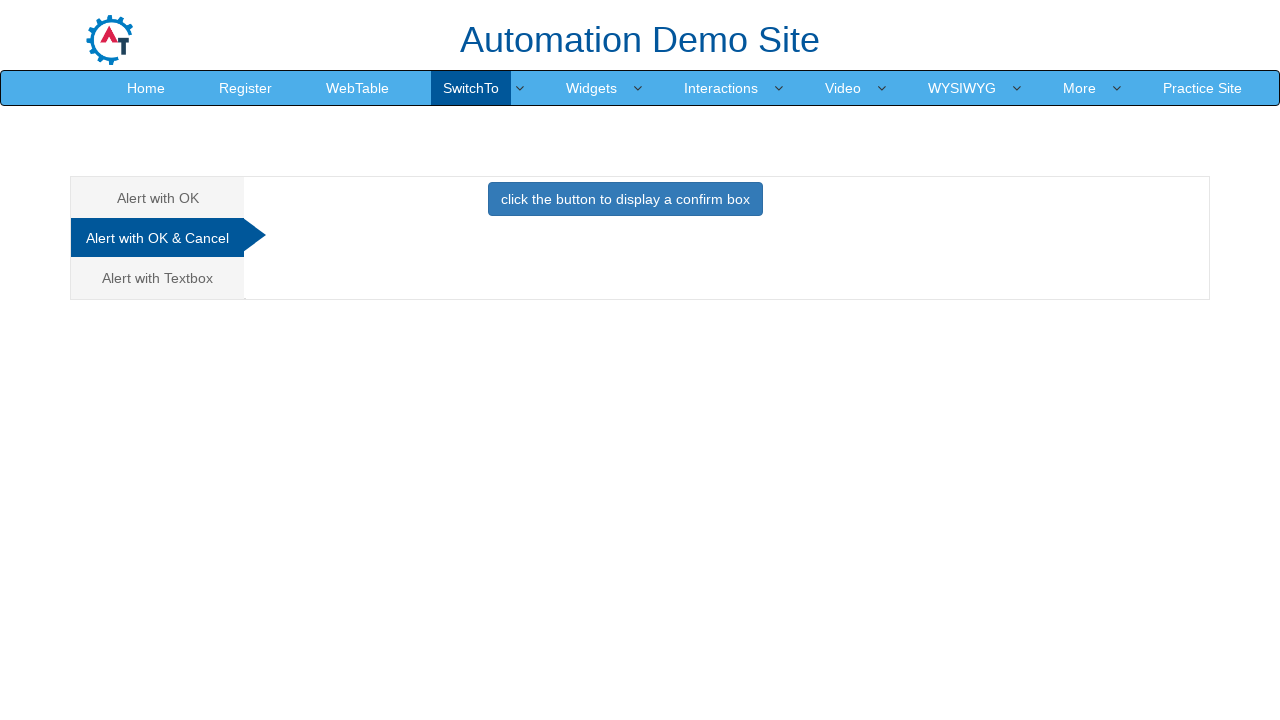

Clicked button to trigger confirmation alert at (625, 199) on //*[@id="CancelTab"]/button
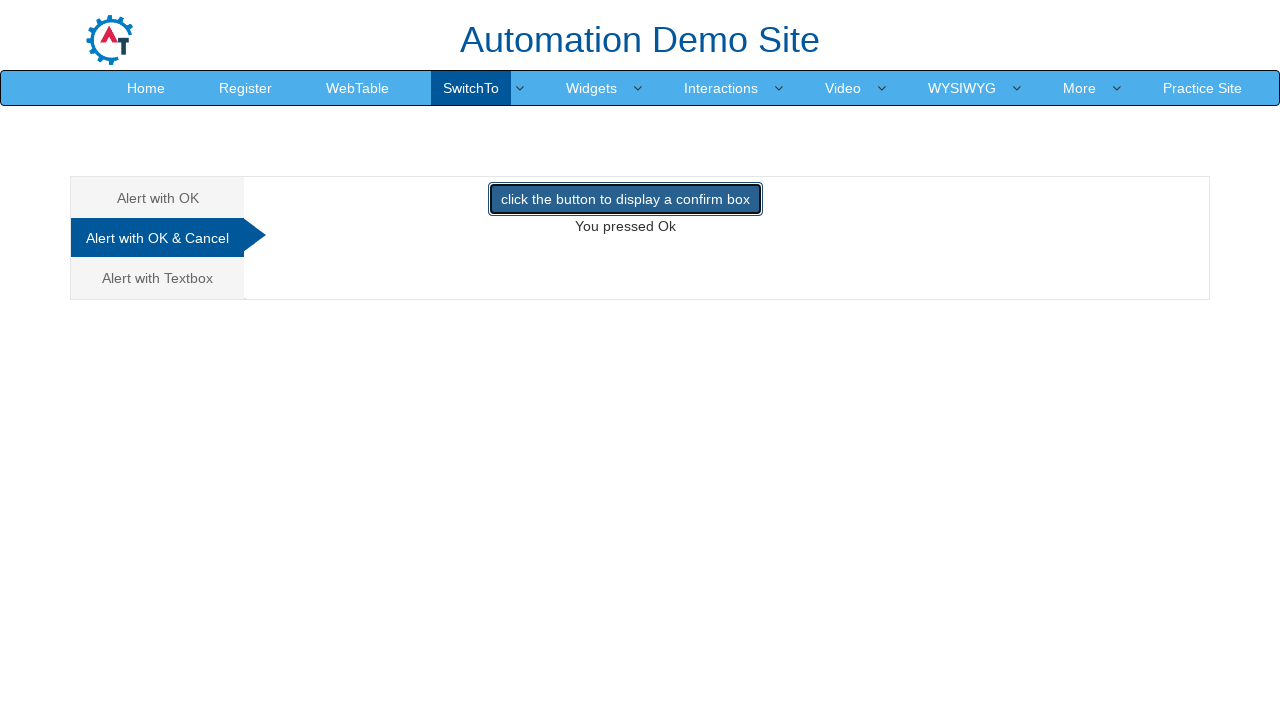

Dismissed confirmation alert dialog
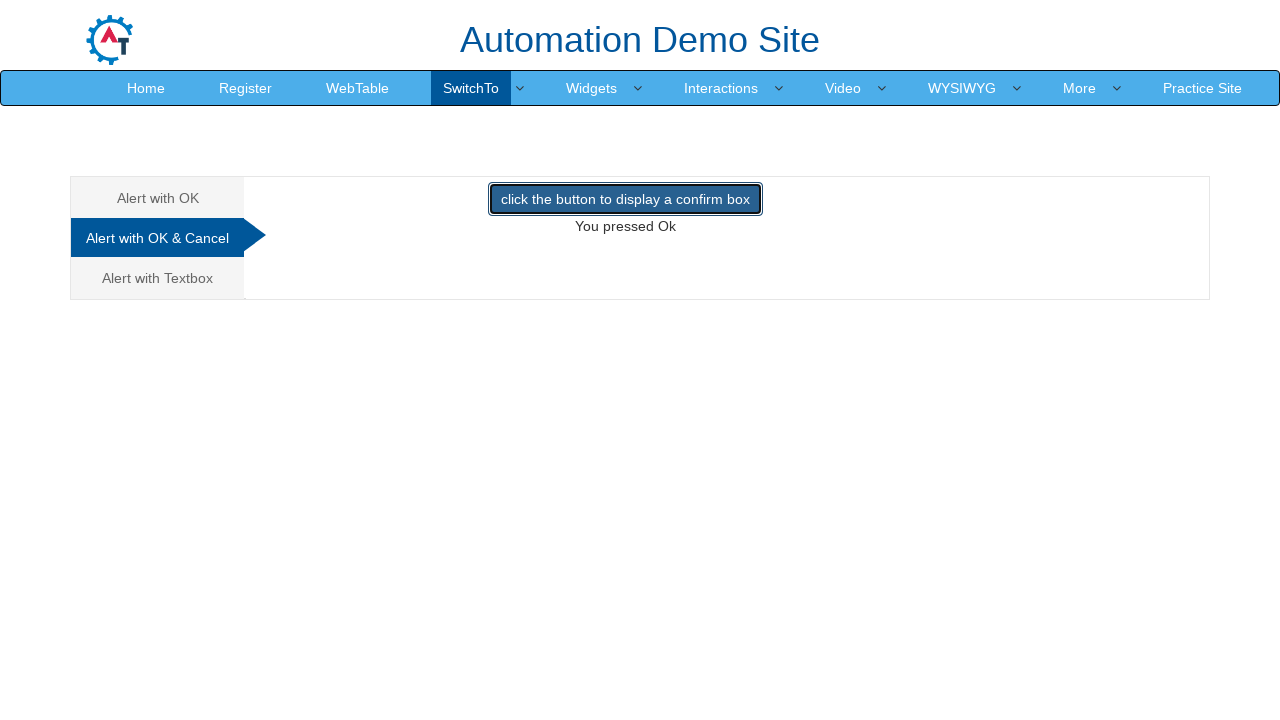

Clicked on third tab (Prompt Alert) at (158, 278) on xpath=/html/body/div[1]/div/div/div/div[1]/ul/li[3]/a
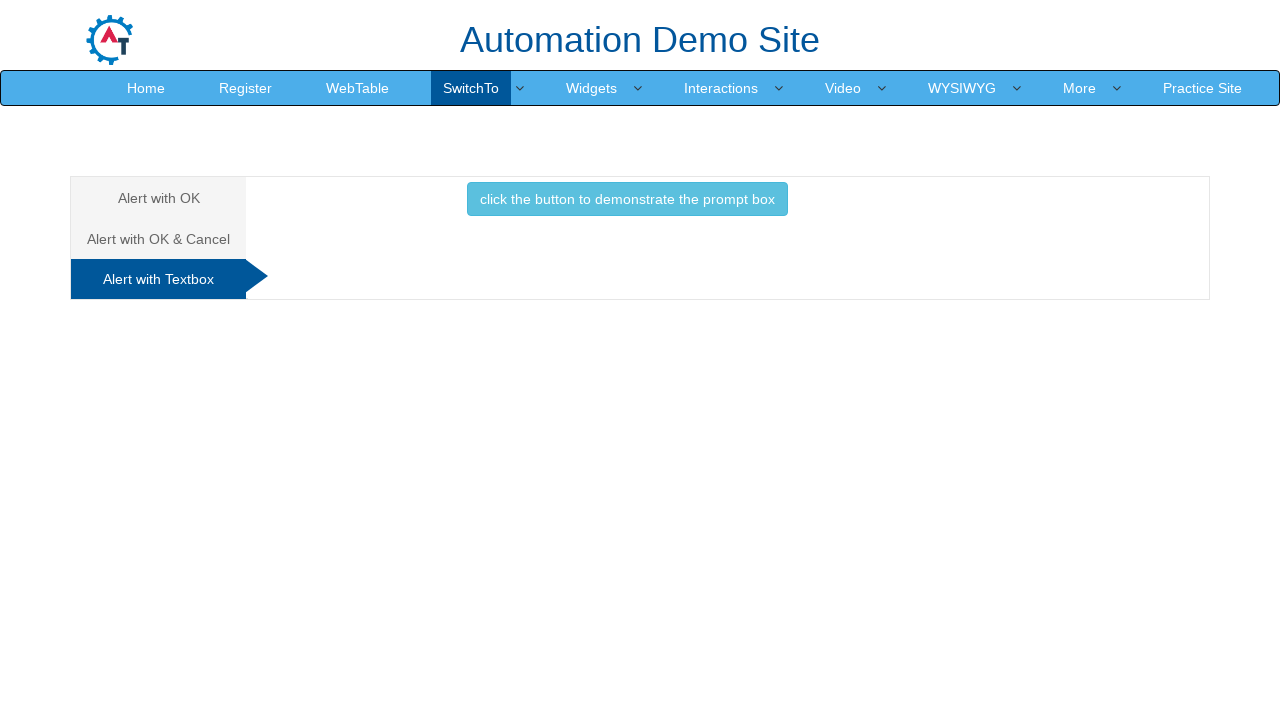

Clicked button to trigger prompt alert at (627, 199) on //*[@id="Textbox"]/button
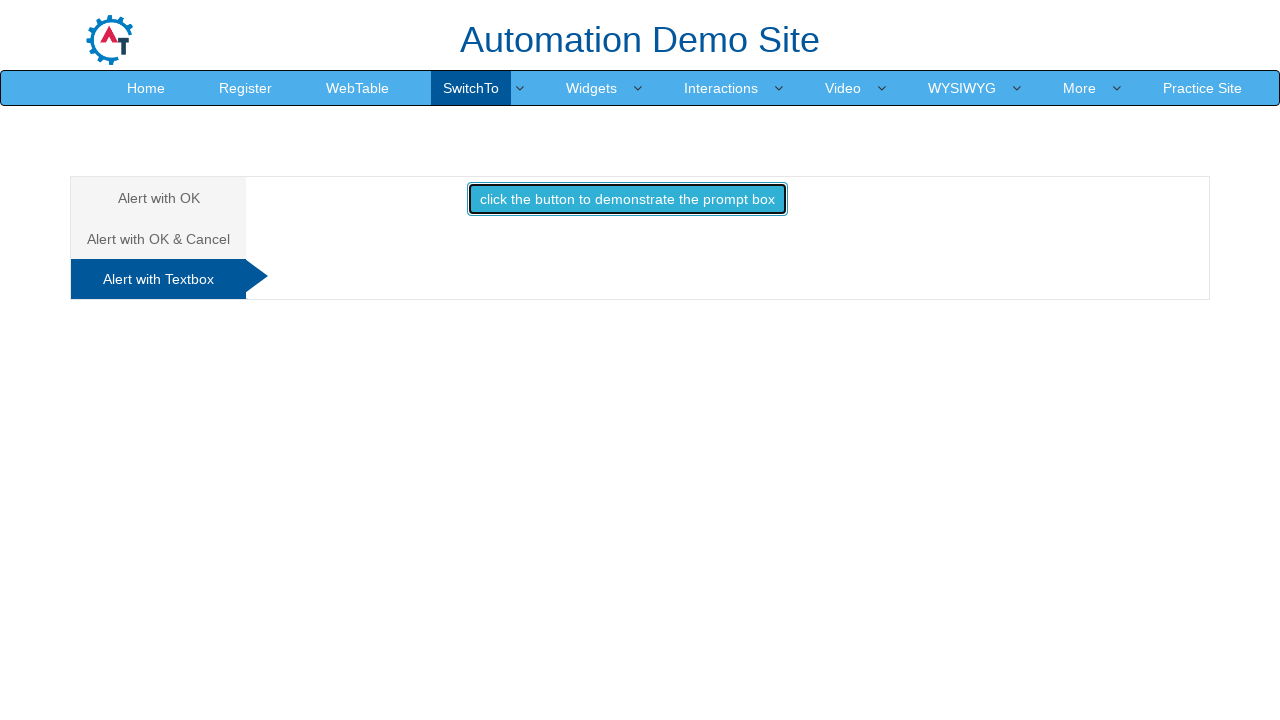

Accepted prompt alert dialog with text 'mouni'
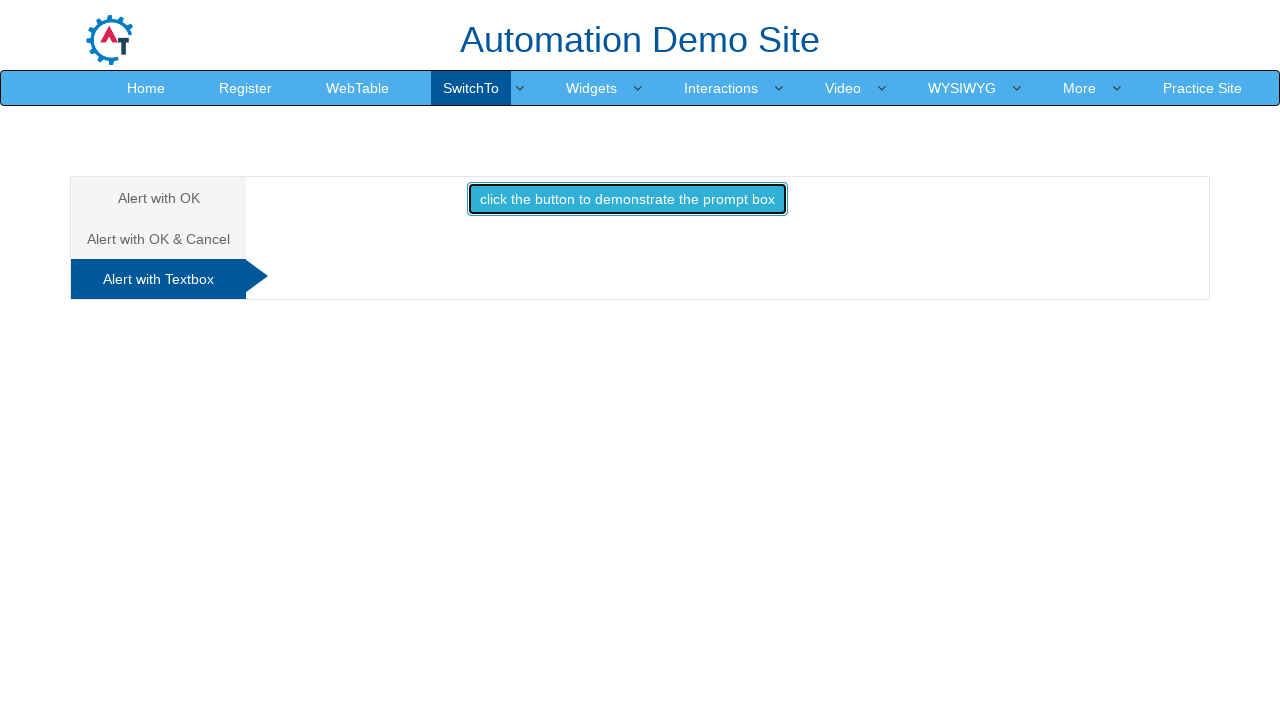

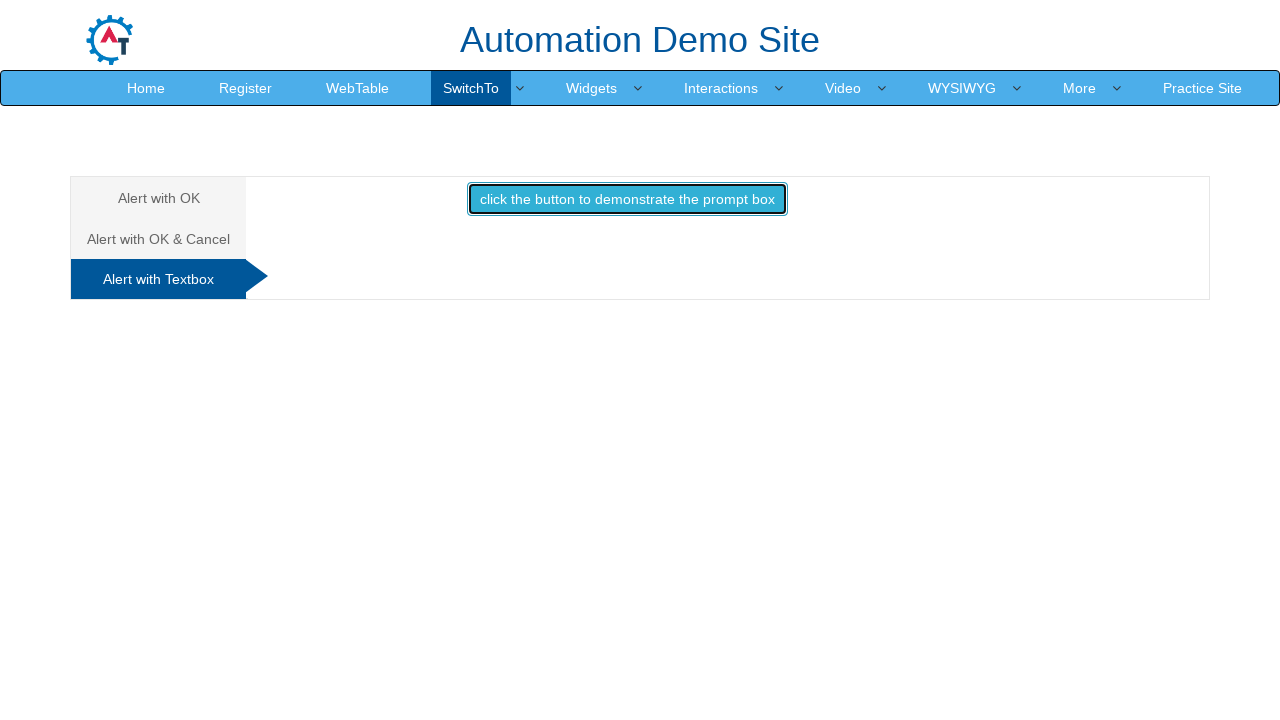